Tests a web form by entering text into a text box, submitting the form, and verifying the success message is displayed

Starting URL: https://www.selenium.dev/selenium/web/web-form.html

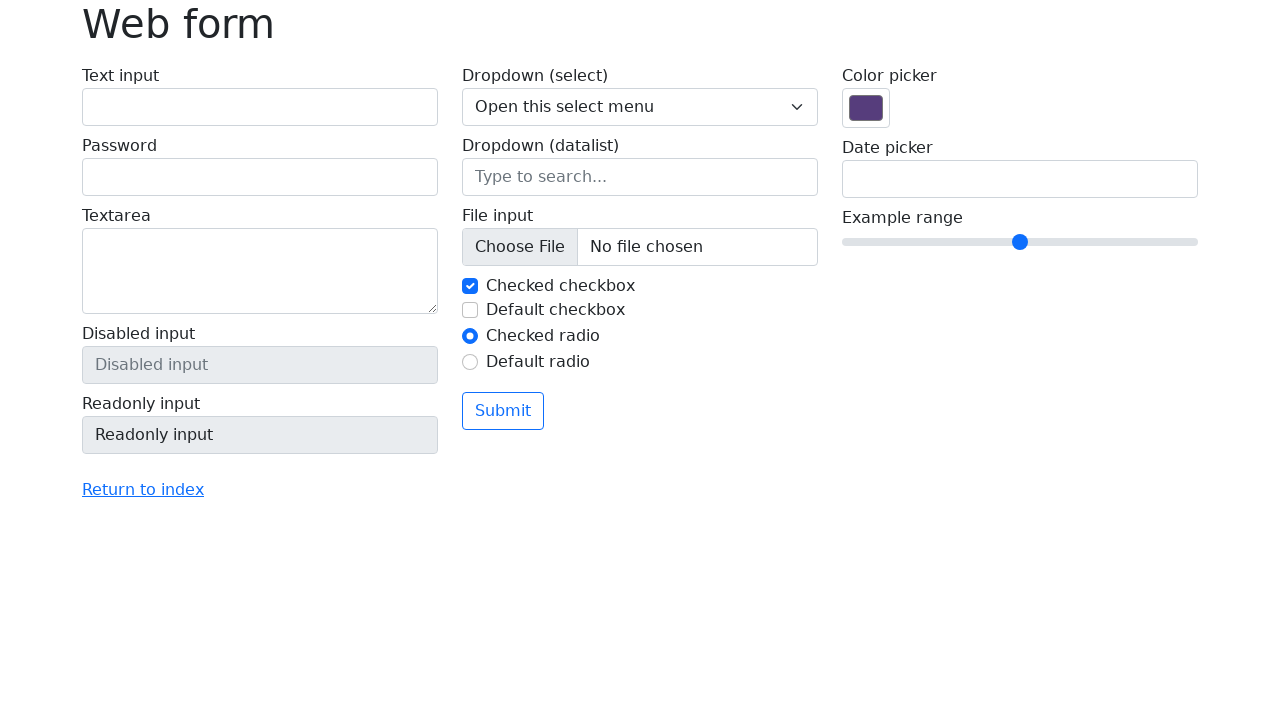

Filled text input field with 'Selenium' on input[name='my-text']
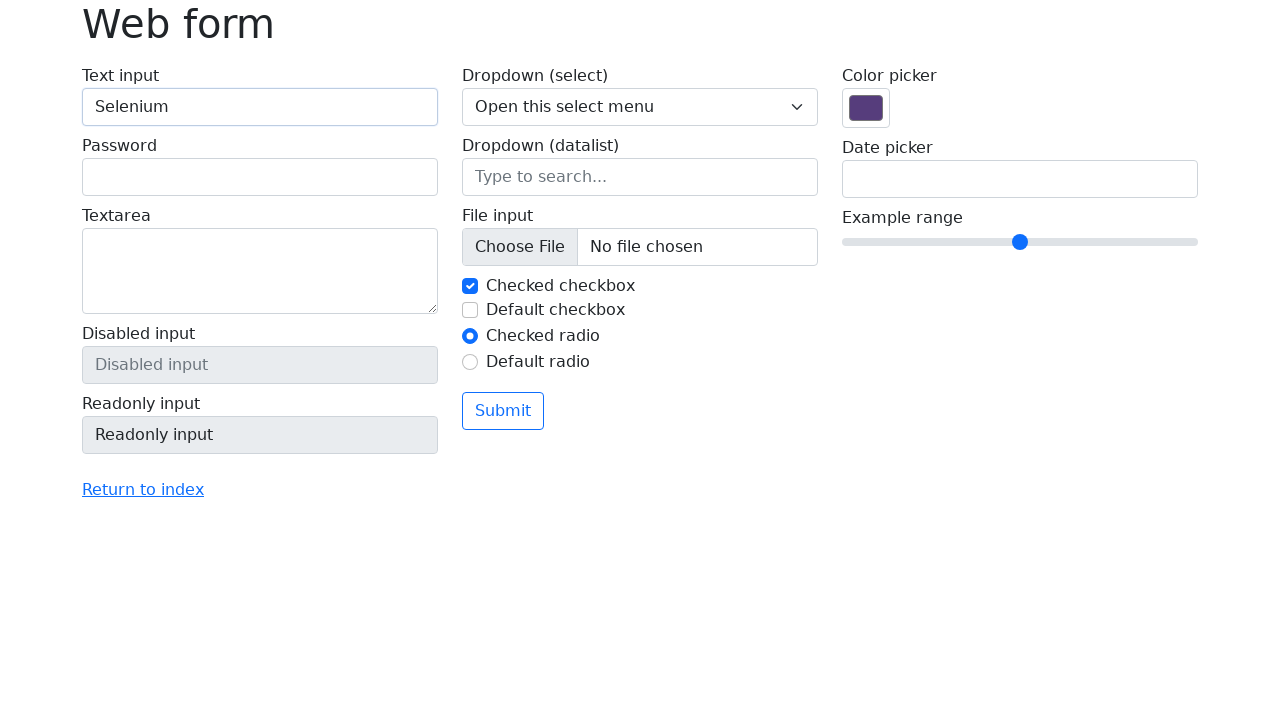

Clicked submit button to submit the form at (503, 411) on button
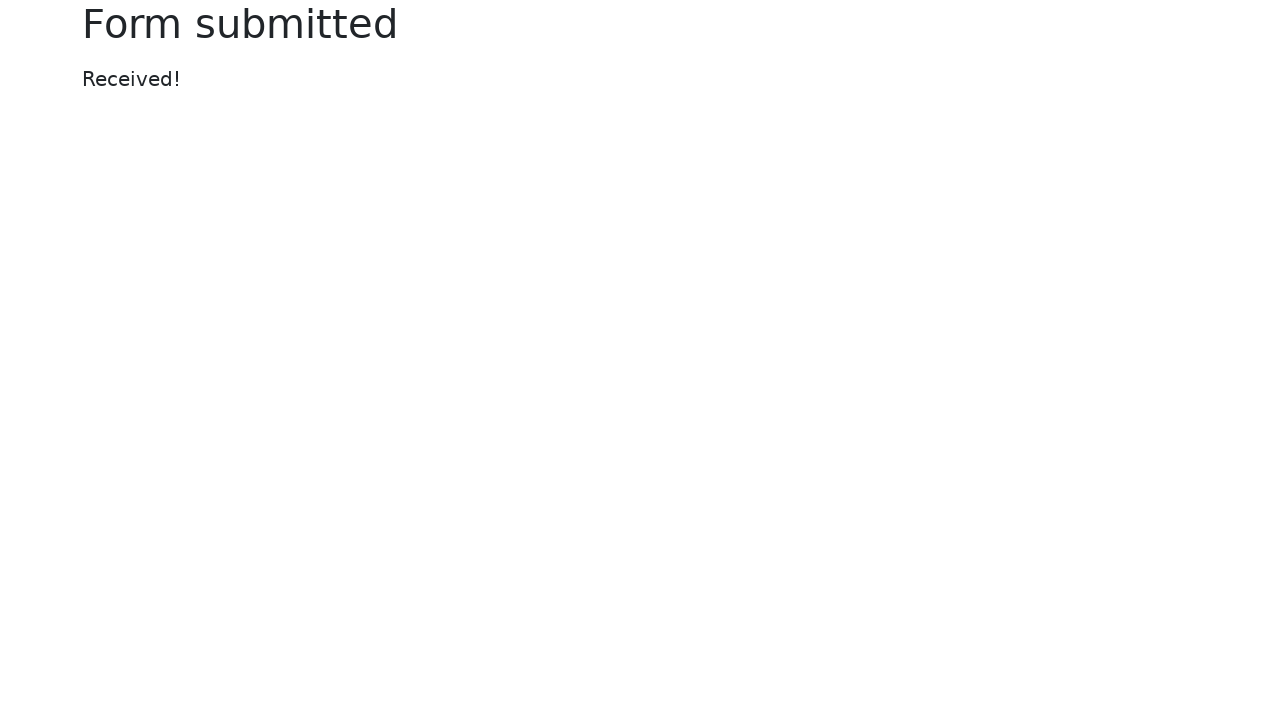

Success message appeared on the page
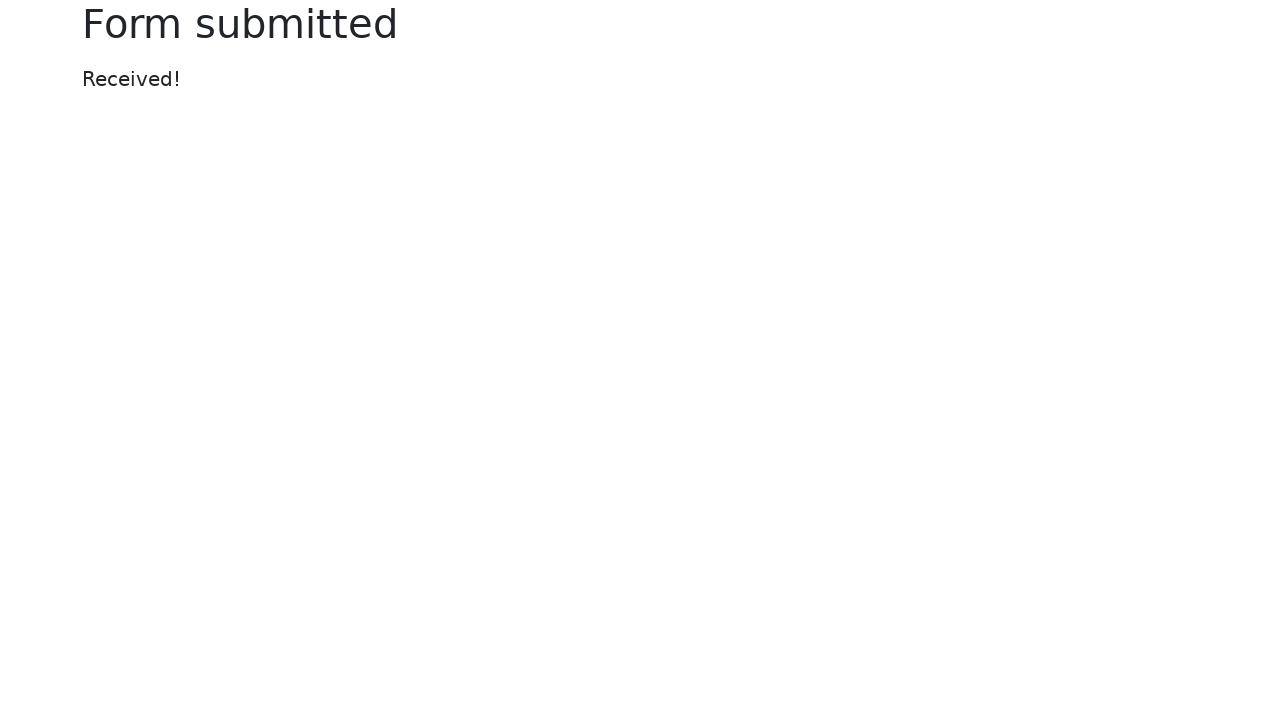

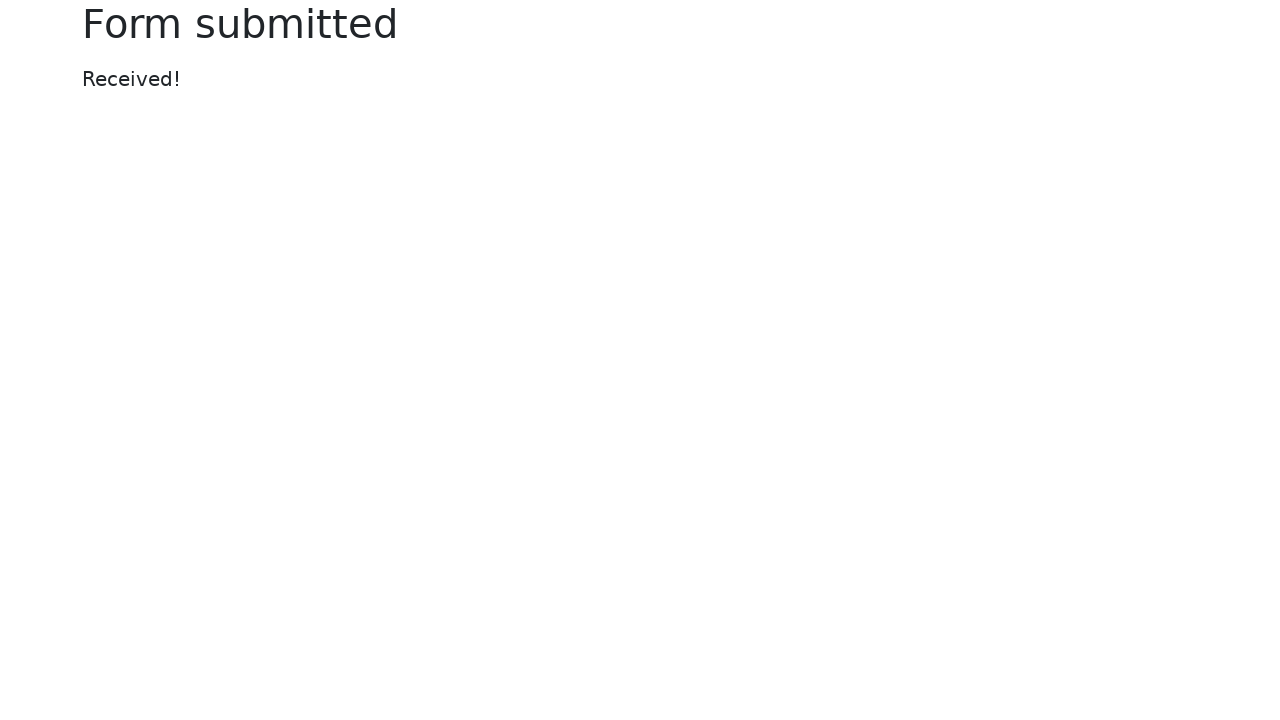